Tests hover functionality by hovering over the first avatar image and verifying that additional user information (caption) is displayed after the hover action.

Starting URL: http://the-internet.herokuapp.com/hovers

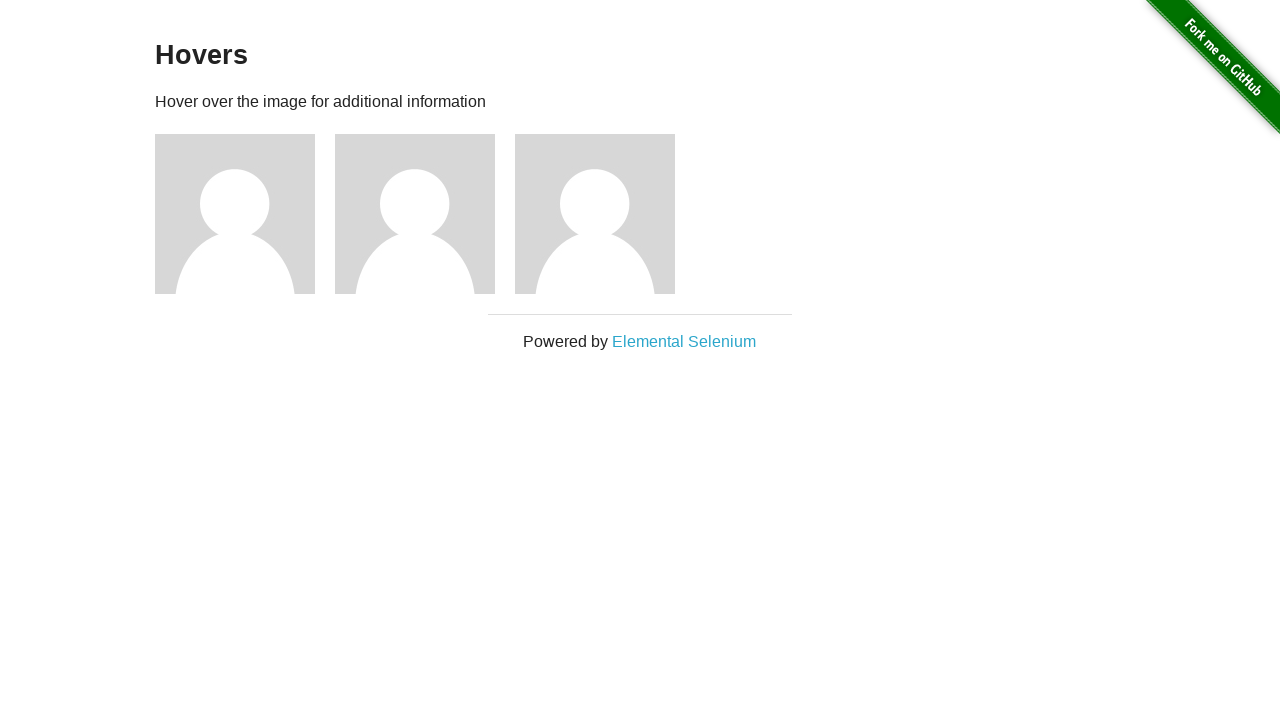

Navigated to hovers test page
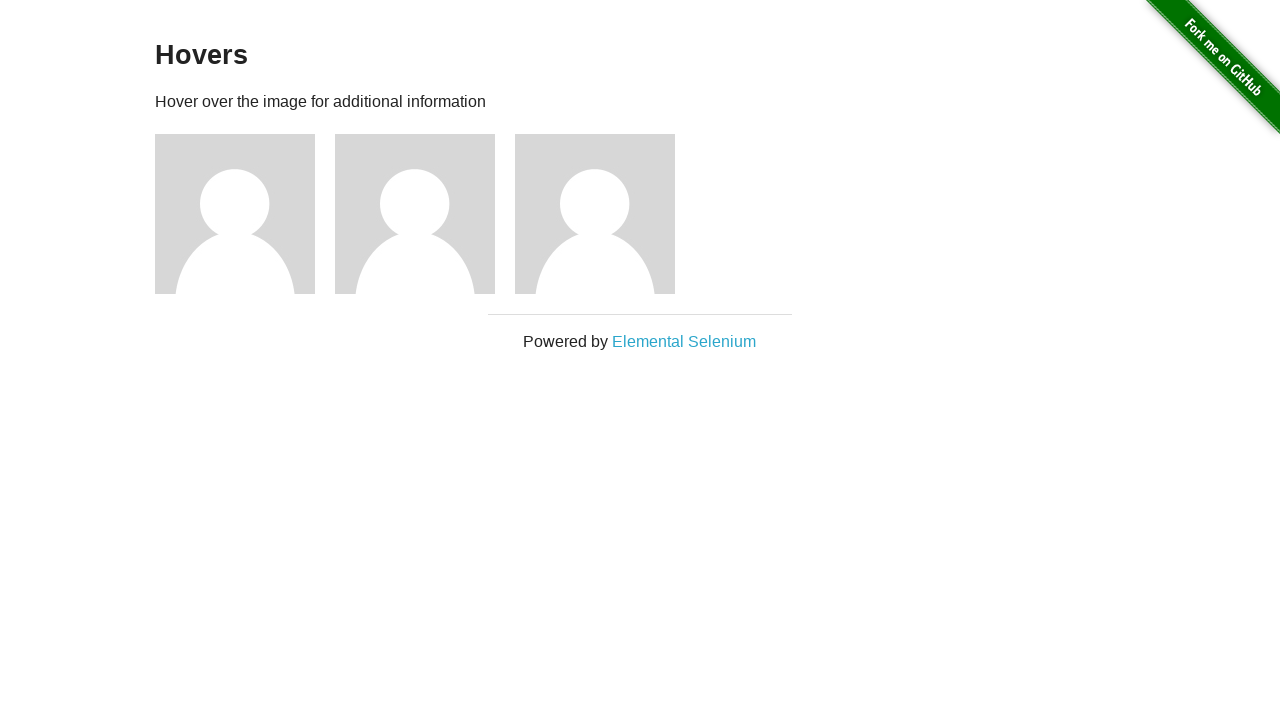

Located first avatar element
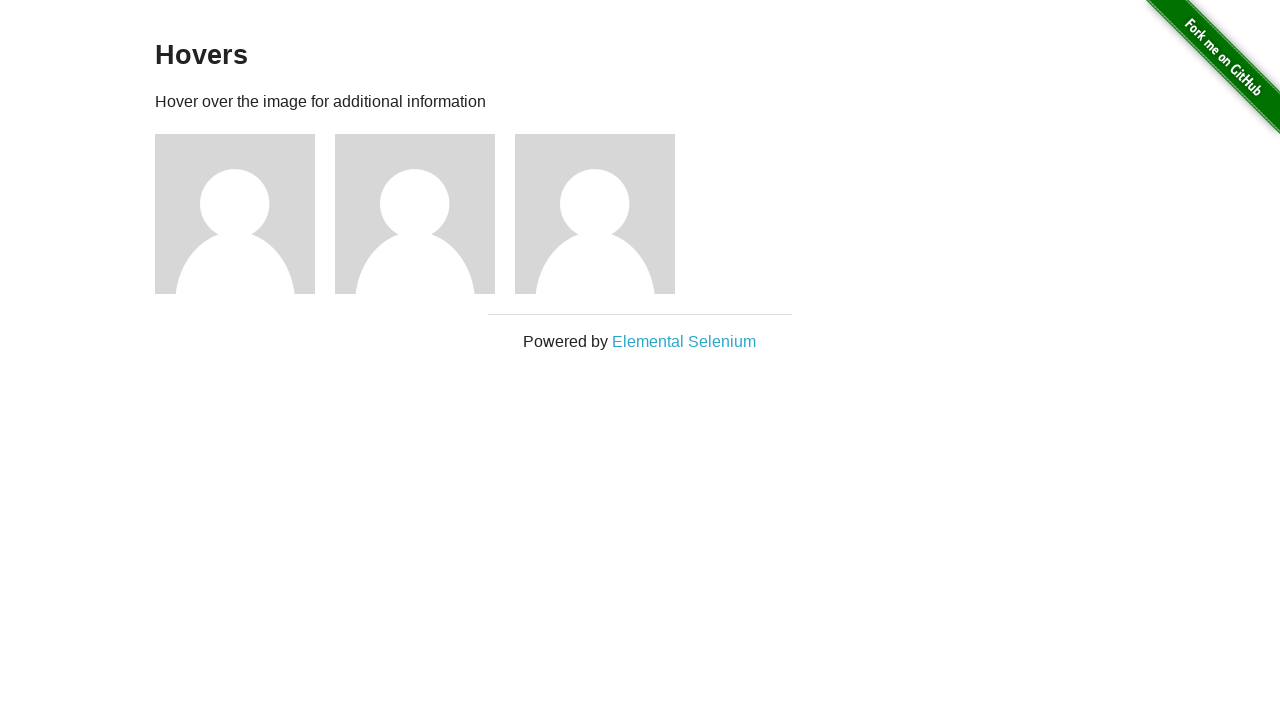

Hovered over first avatar image at (245, 214) on .figure >> nth=0
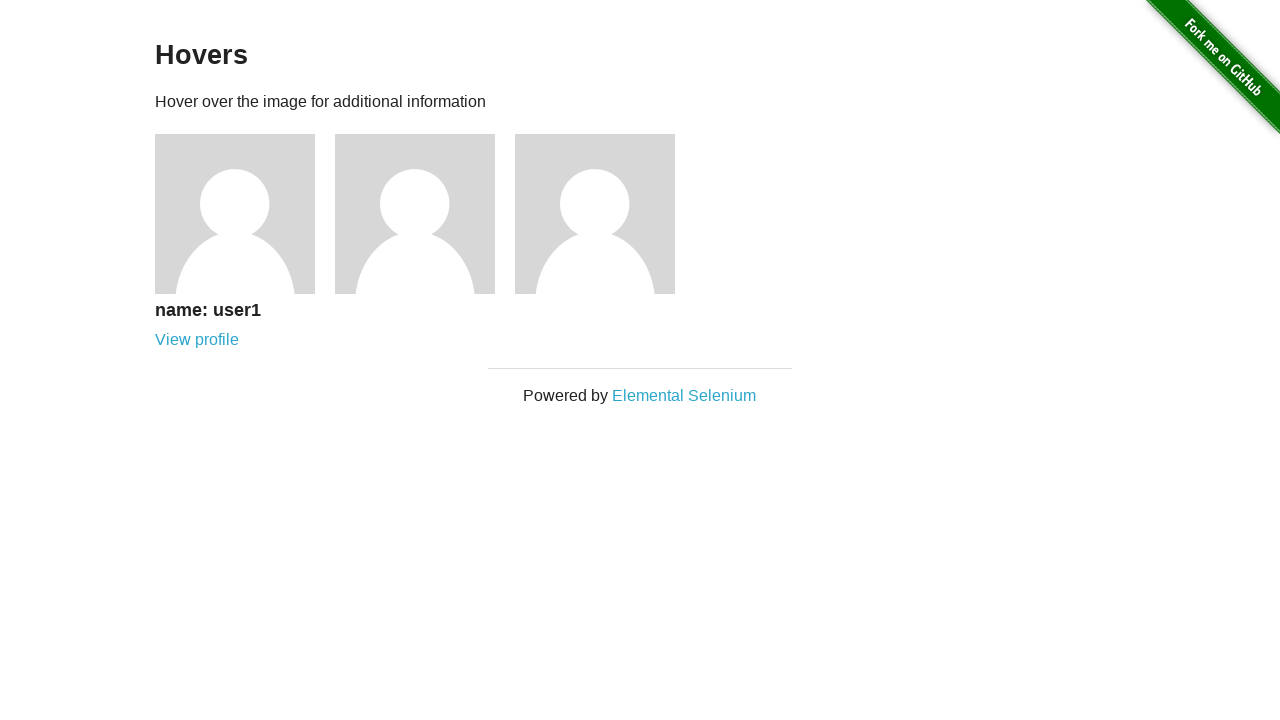

Waited for caption to become visible
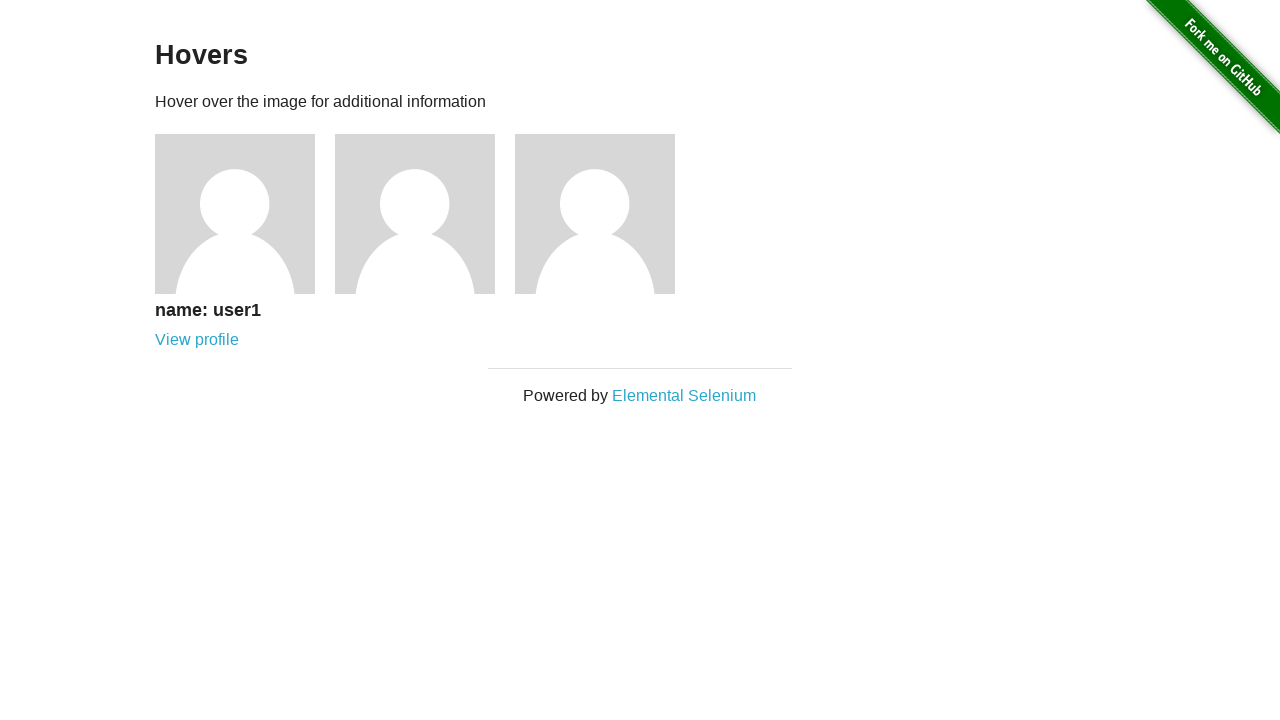

Located caption element
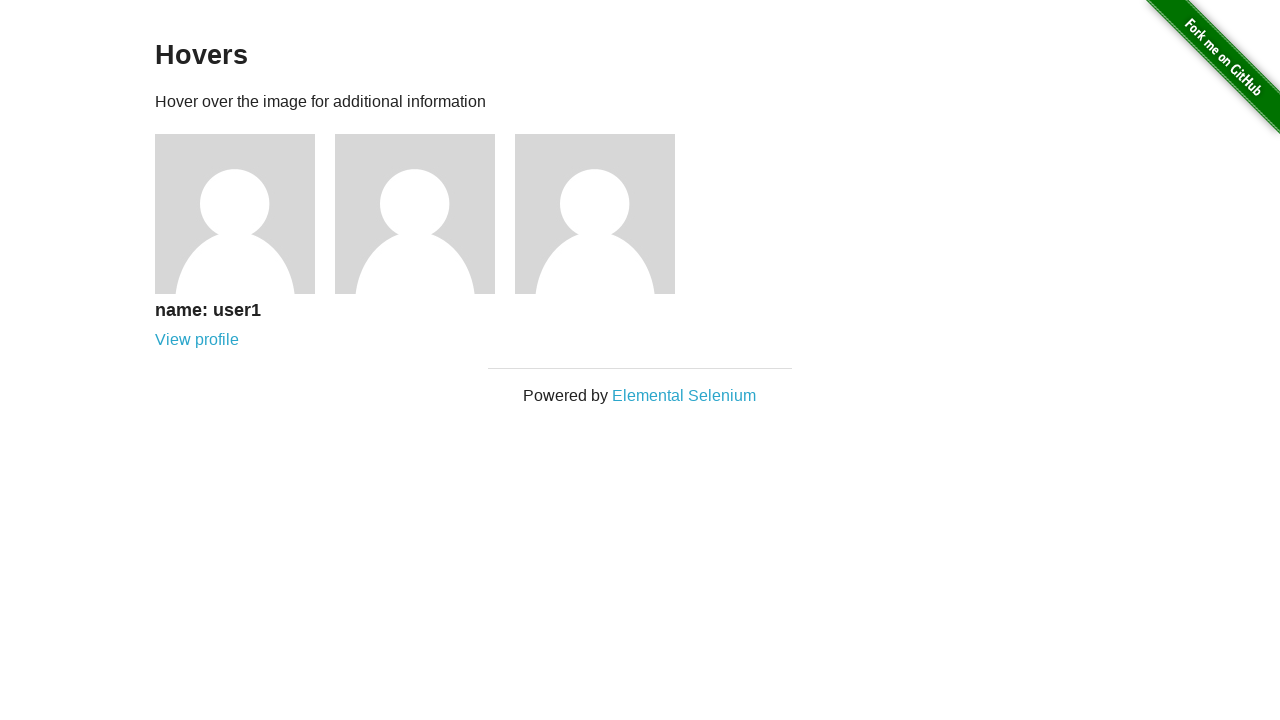

Verified caption is visible after hover action
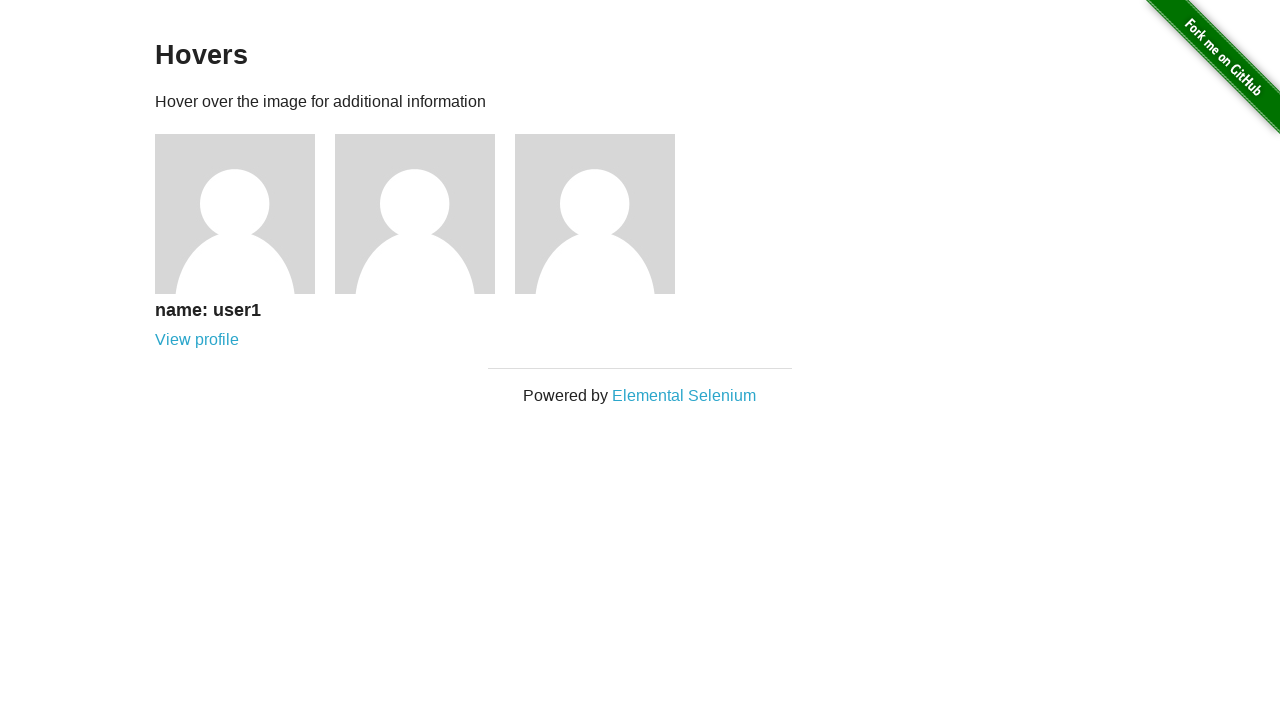

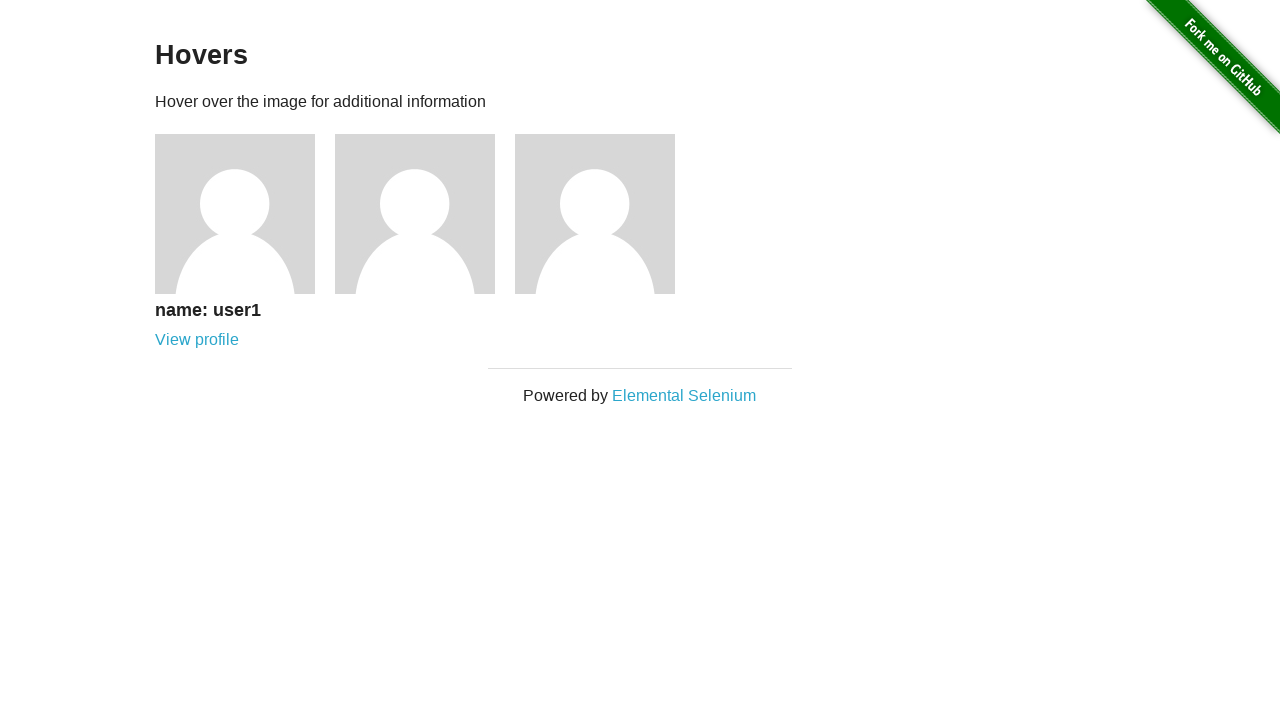